Tests dropdown interaction by selecting options from single-select and multi-select dropdowns, including selecting "Green" from a single dropdown, selecting "Volvo" and "Audi" from a multi-select dropdown, and deselecting "Volvo".

Starting URL: https://demoqa.com/select-menu

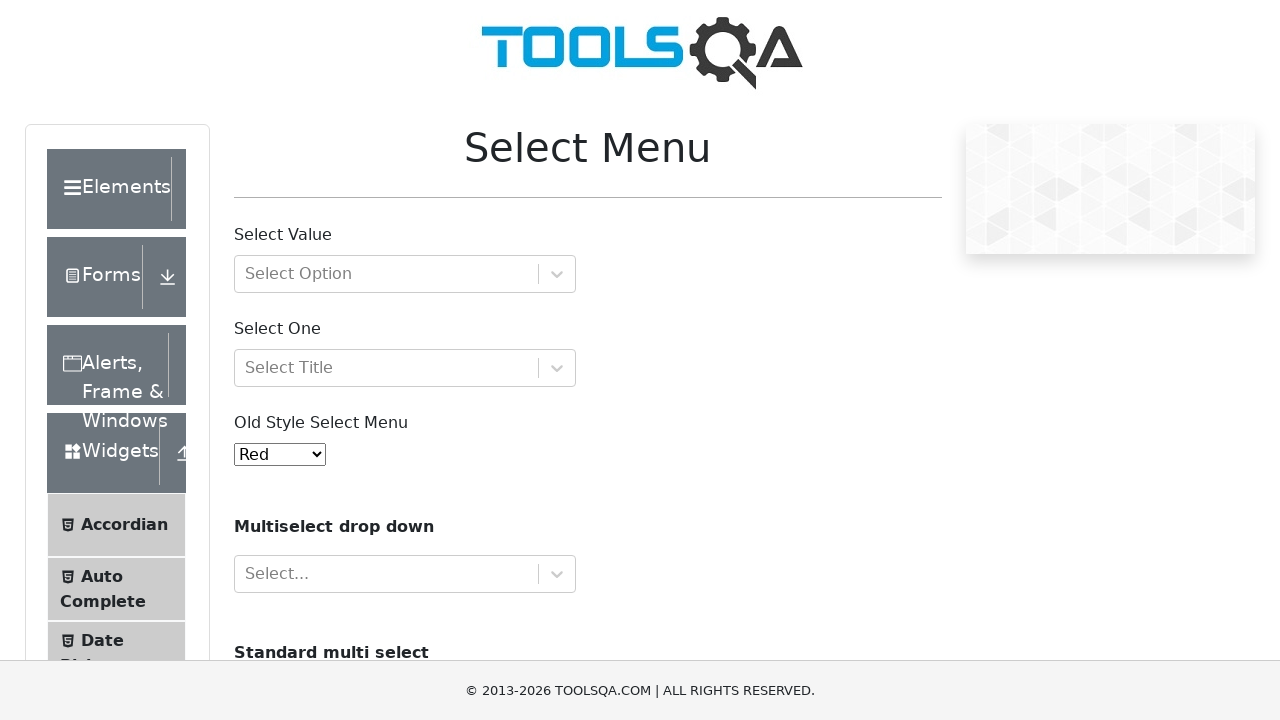

Scrolled down 300px to make dropdowns visible
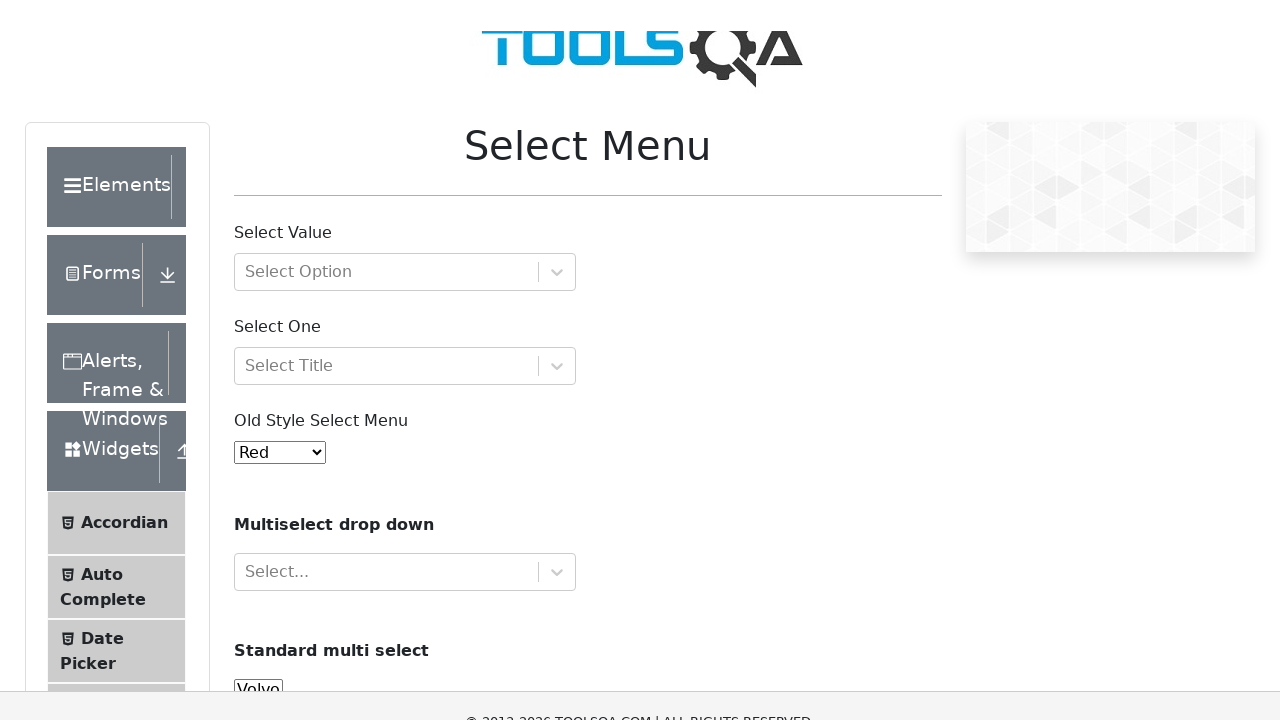

Selected 'Green' from single-select dropdown on #oldSelectMenu
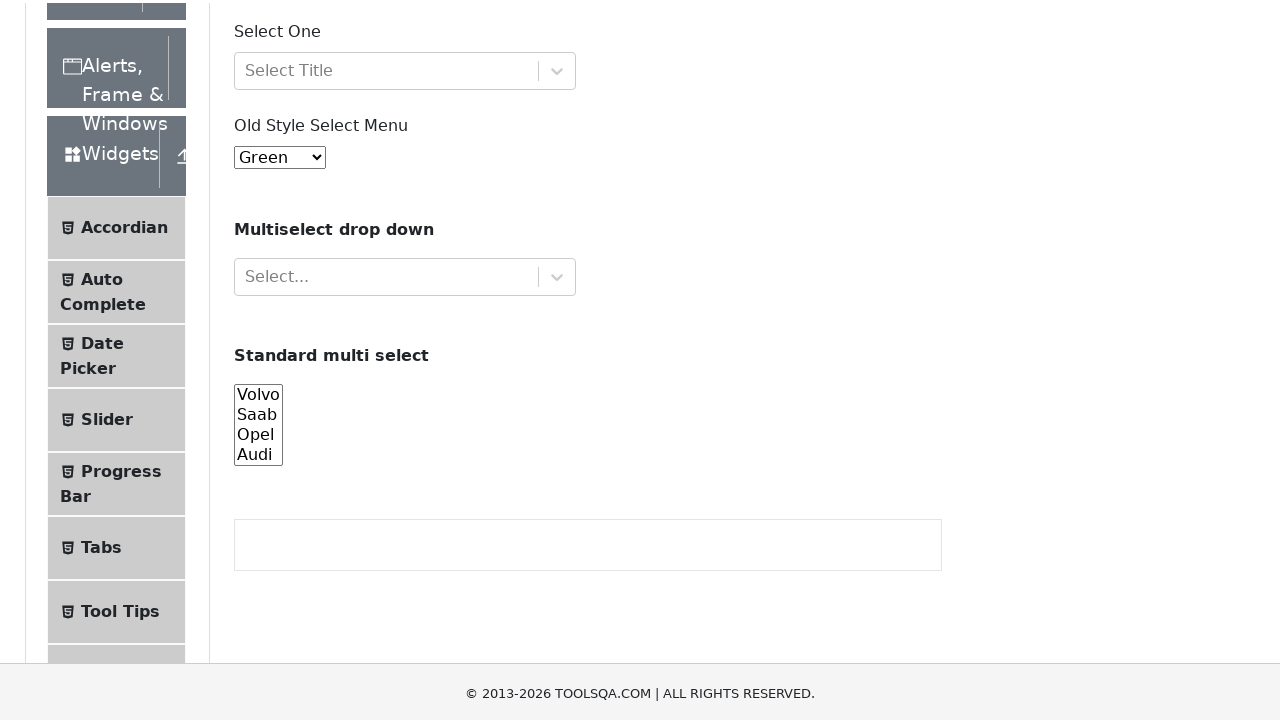

Scrolled down 200px to view multi-select dropdown
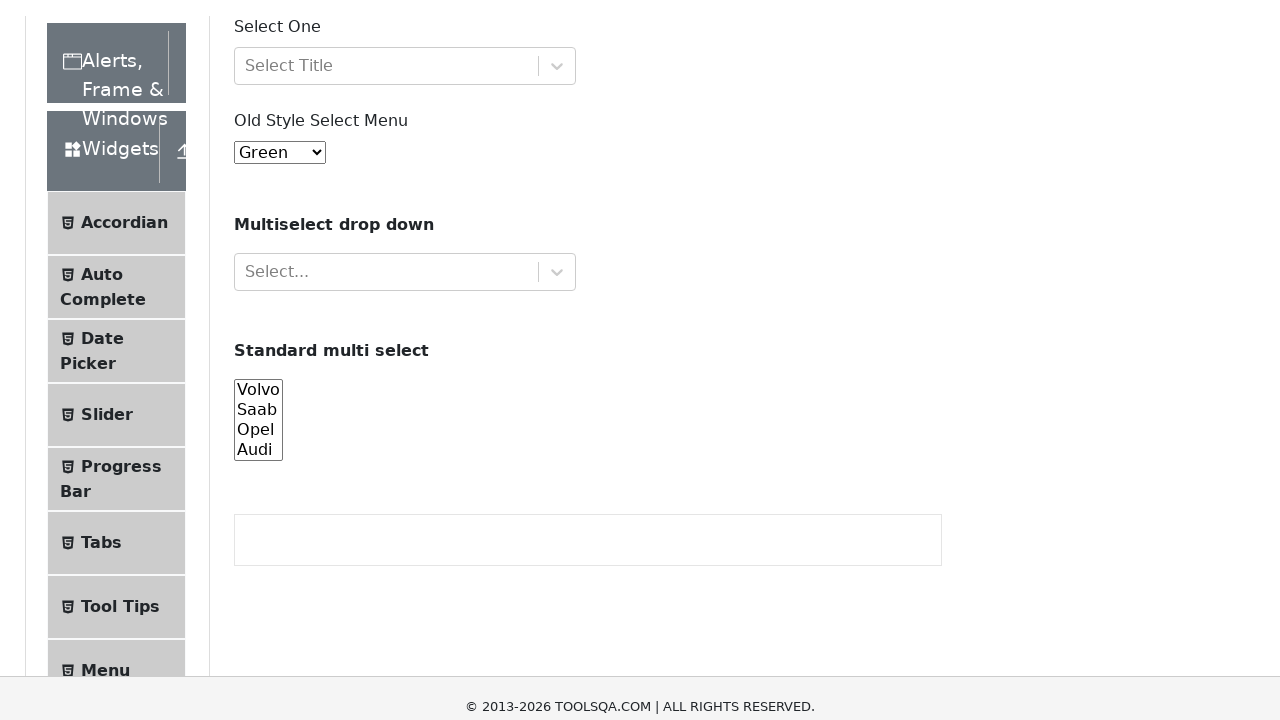

Selected 'Volvo' from multi-select cars dropdown on #cars
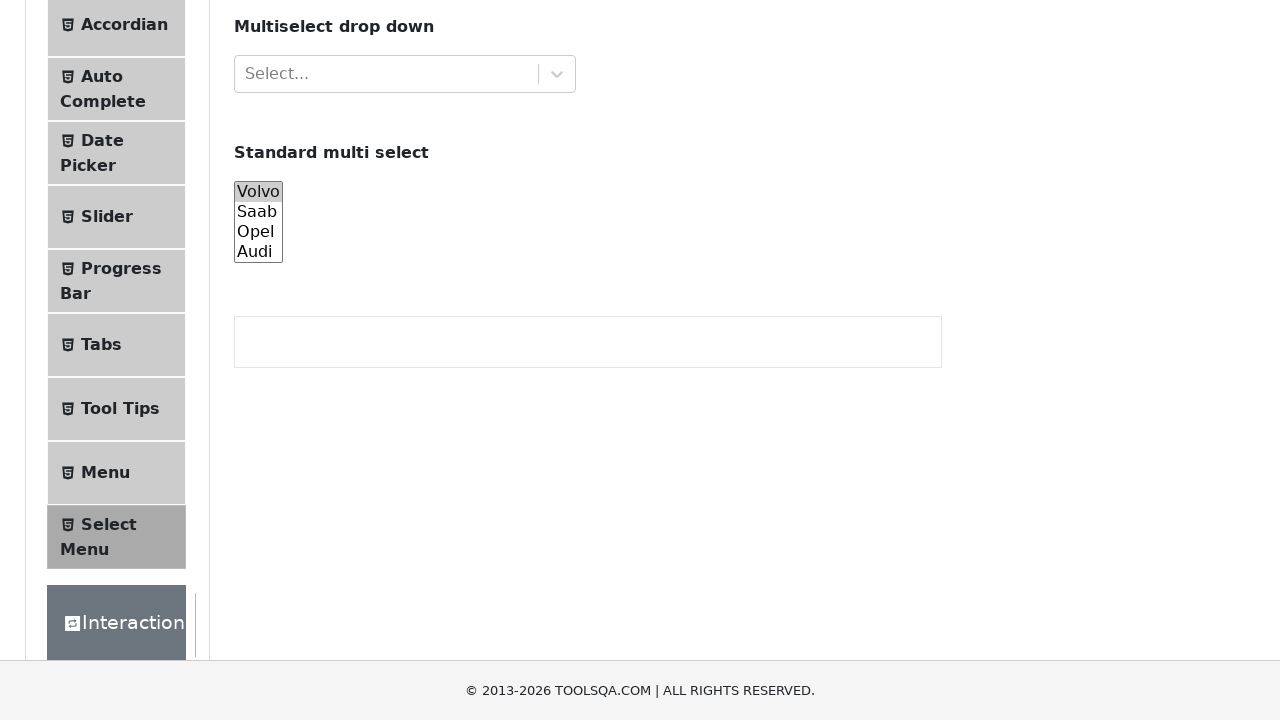

Selected 'Volvo' and 'Audi' from multi-select cars dropdown on #cars
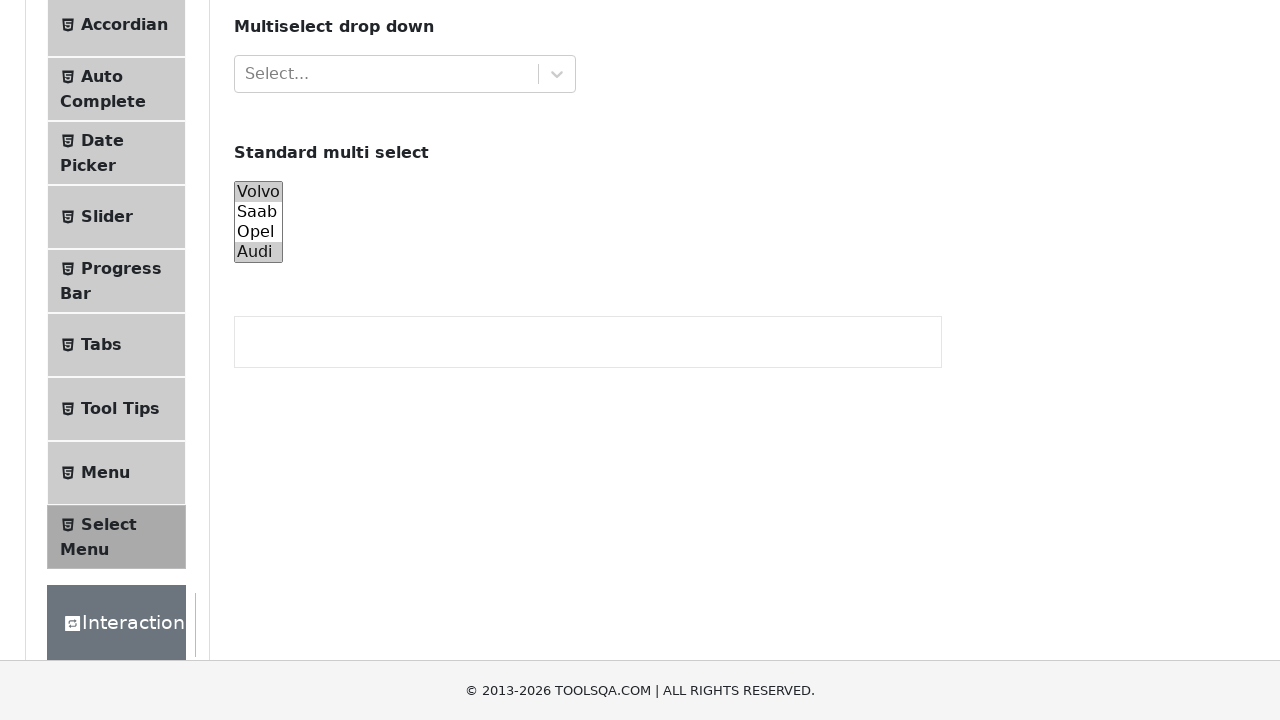

Deselected 'Volvo' and kept only 'Audi' selected in multi-select dropdown on #cars
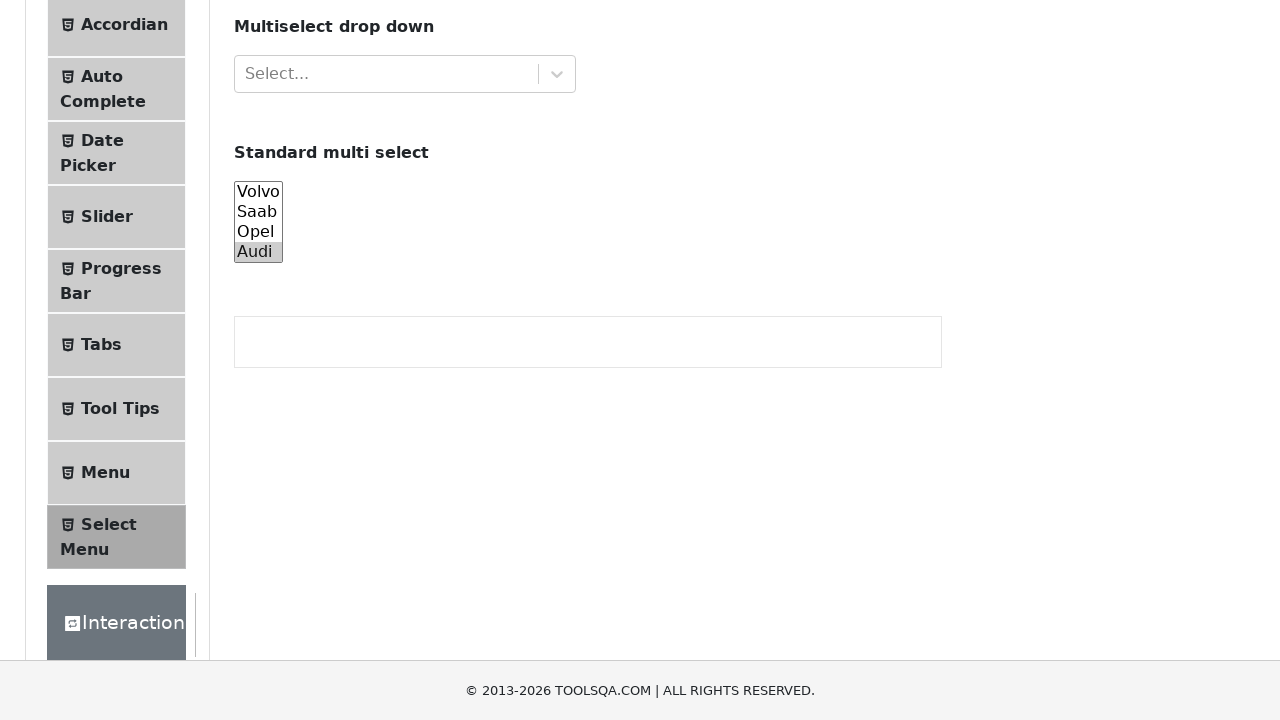

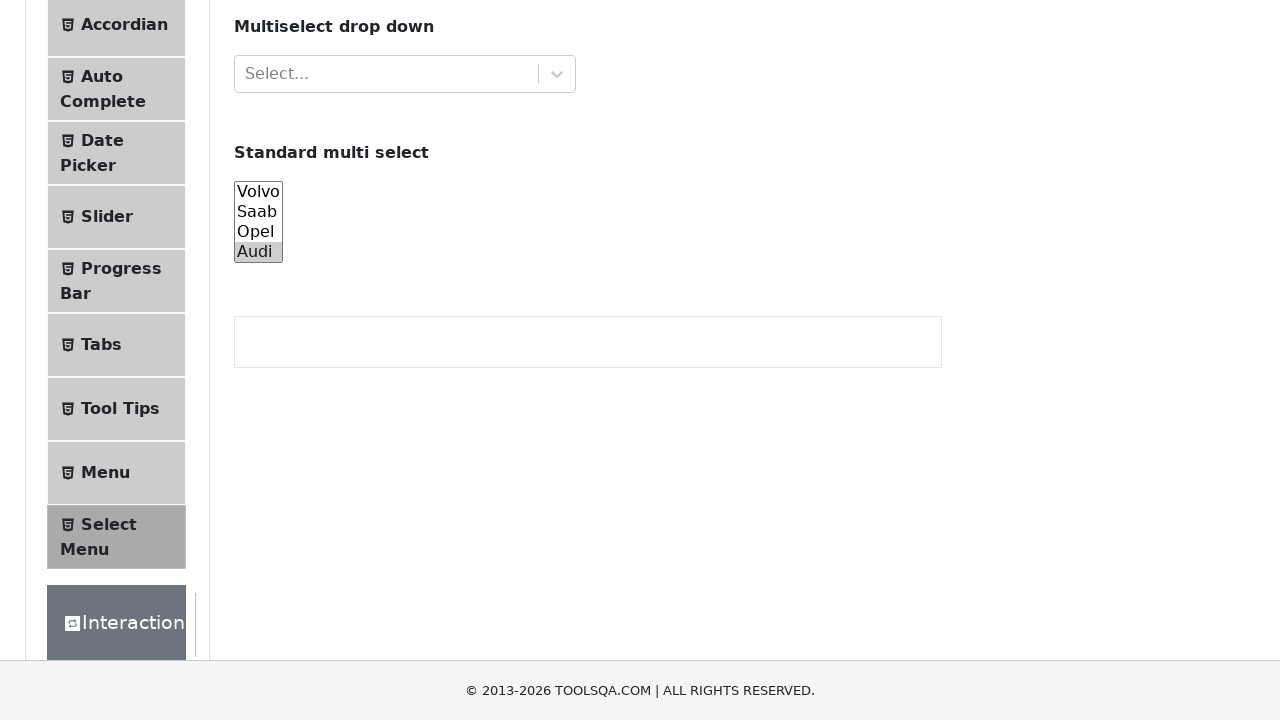